Tests adding a new record to the web table by filling out the registration form

Starting URL: https://demoqa.com/elements

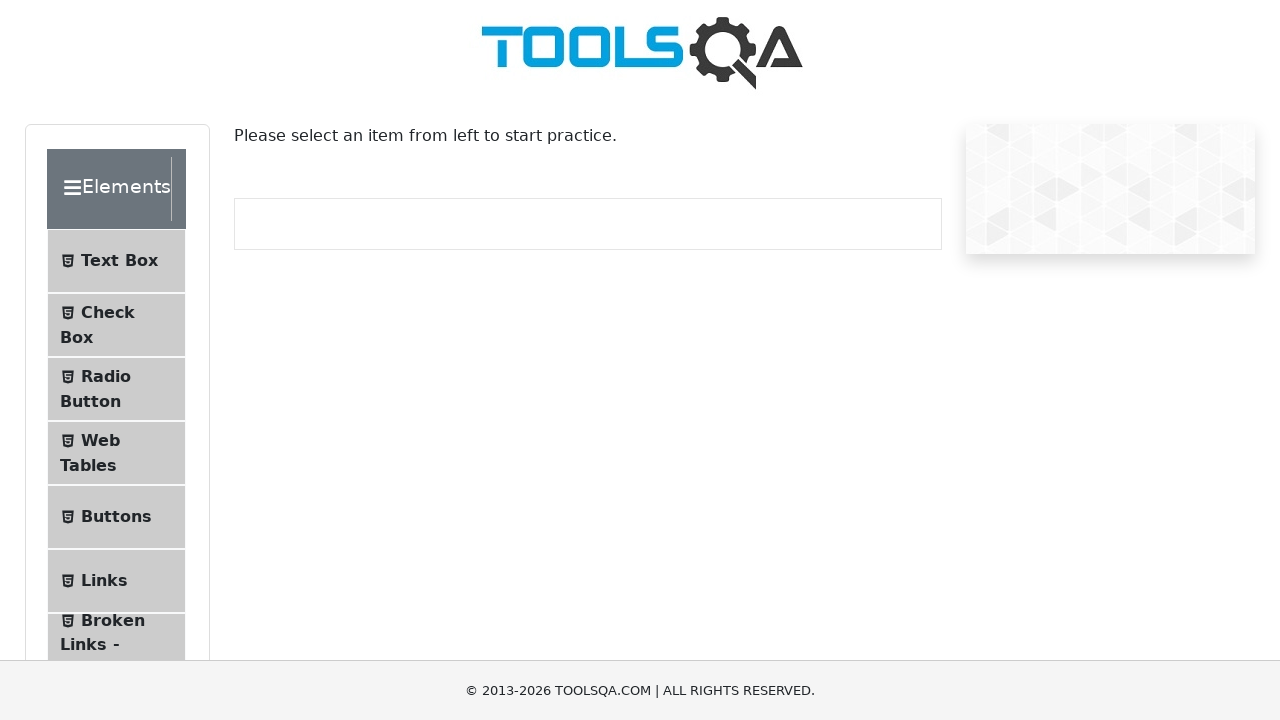

Clicked on Web Tables menu item at (116, 453) on #item-3
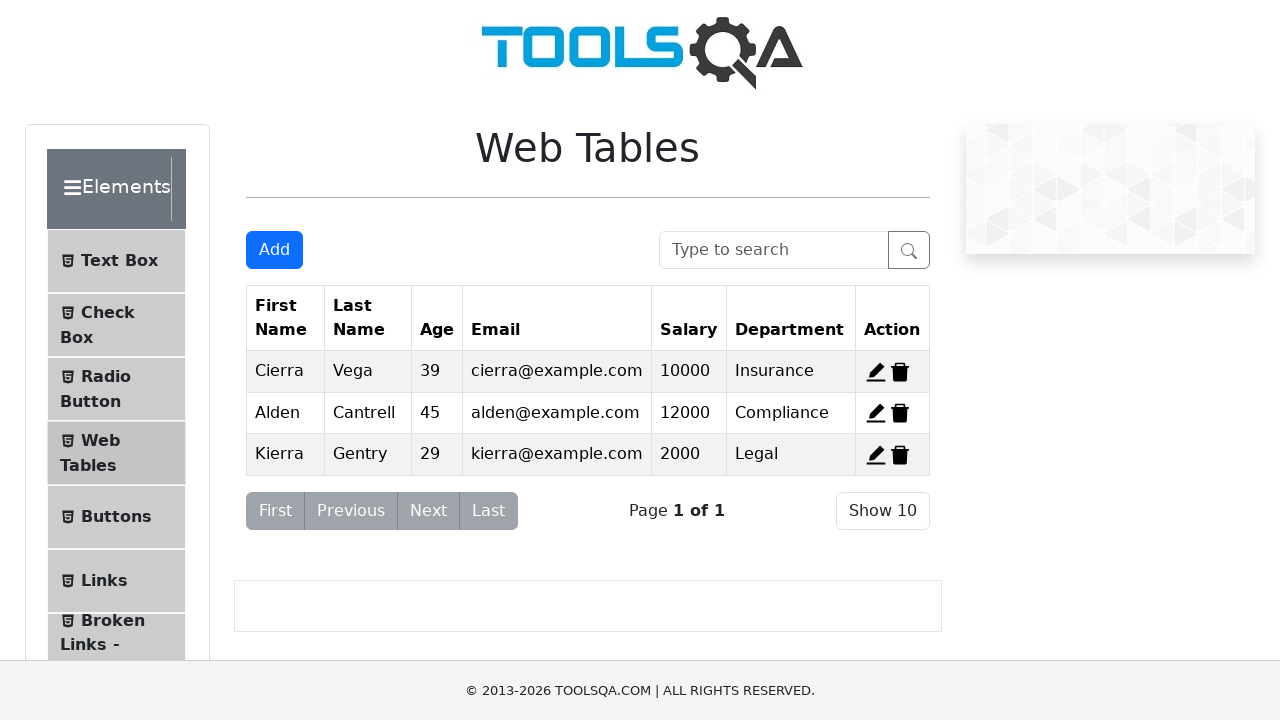

Clicked add new record button at (274, 250) on #addNewRecordButton
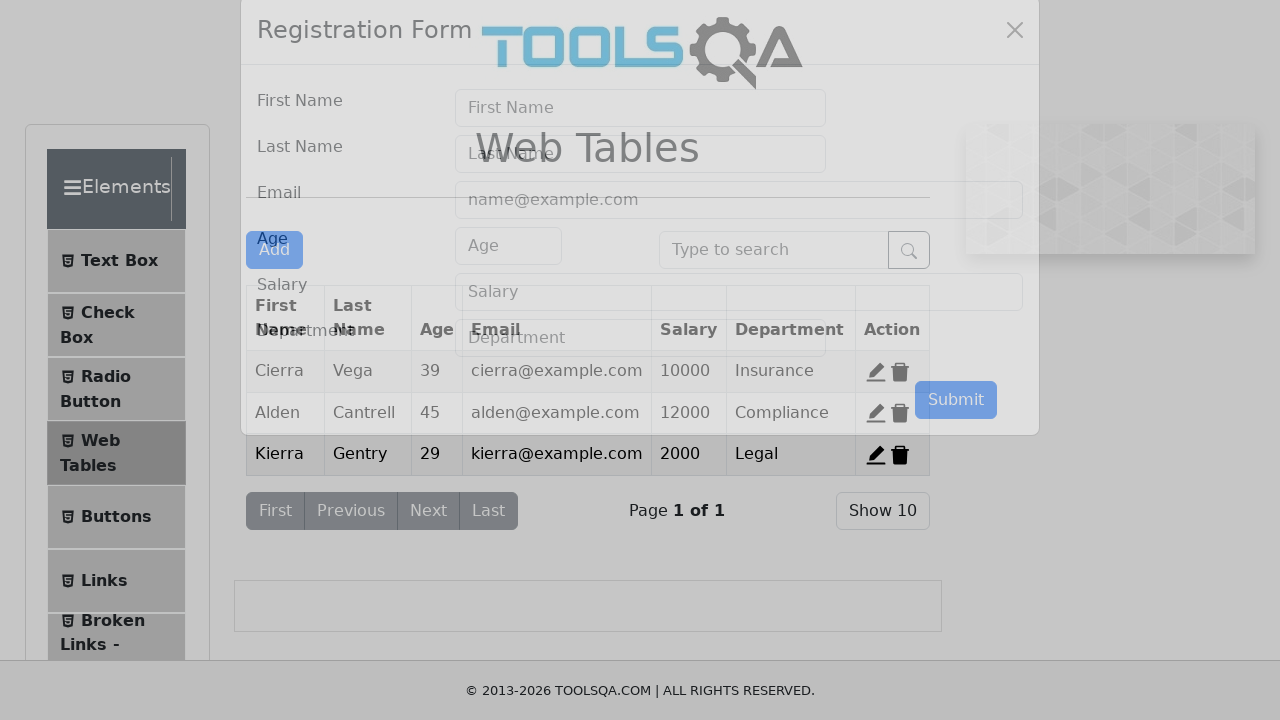

Filled first name field with 'Test' on #firstName
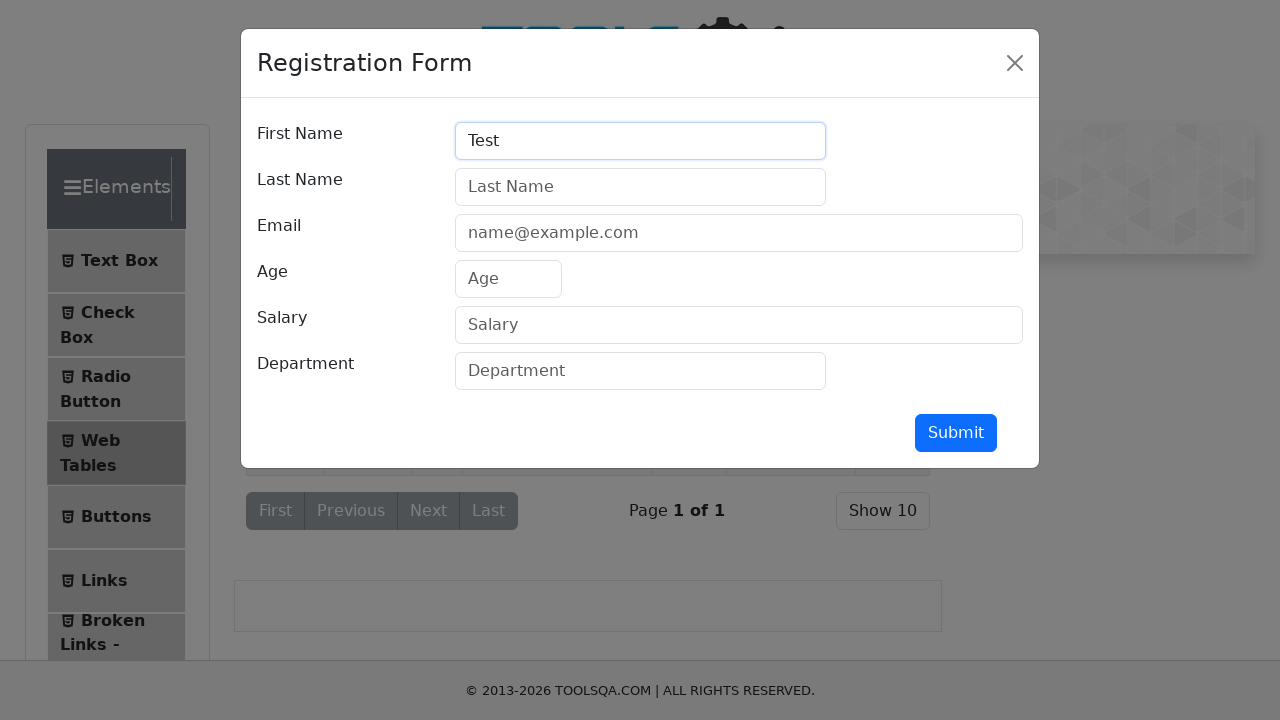

Filled last name field with 'Last' on #lastName
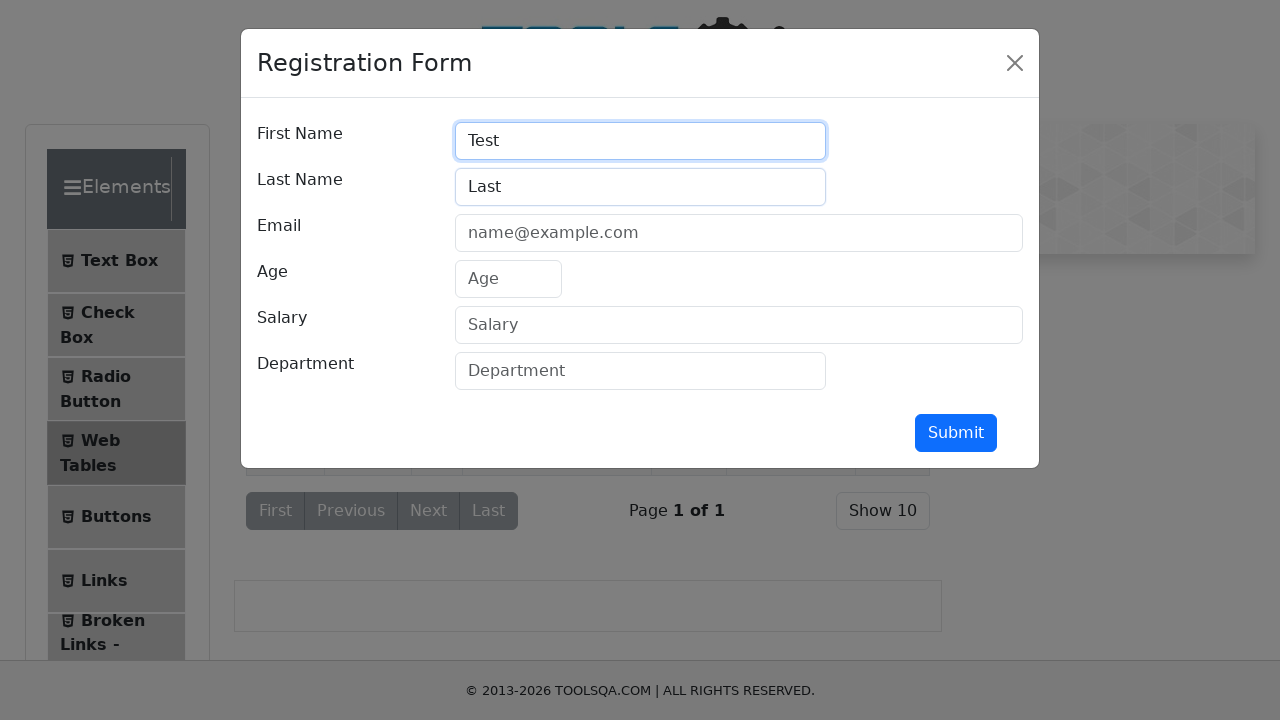

Filled email field with 'test@email.com' on #userEmail
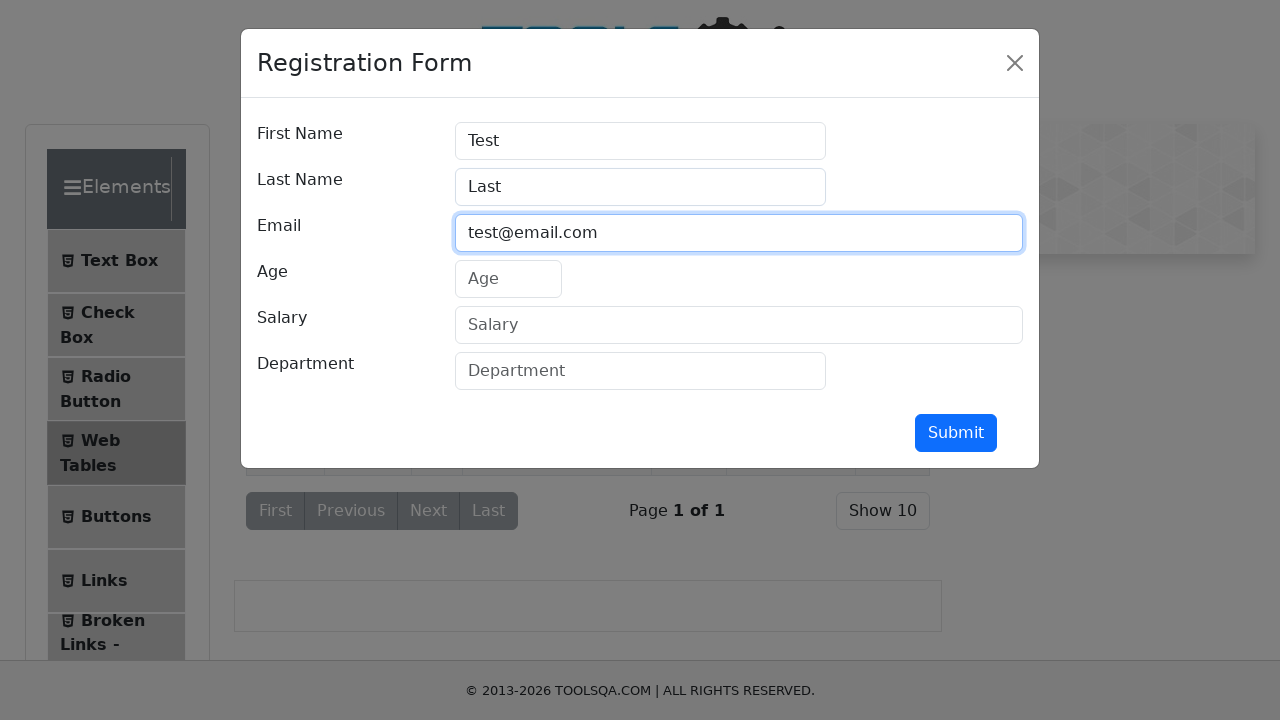

Filled age field with '55' on #age
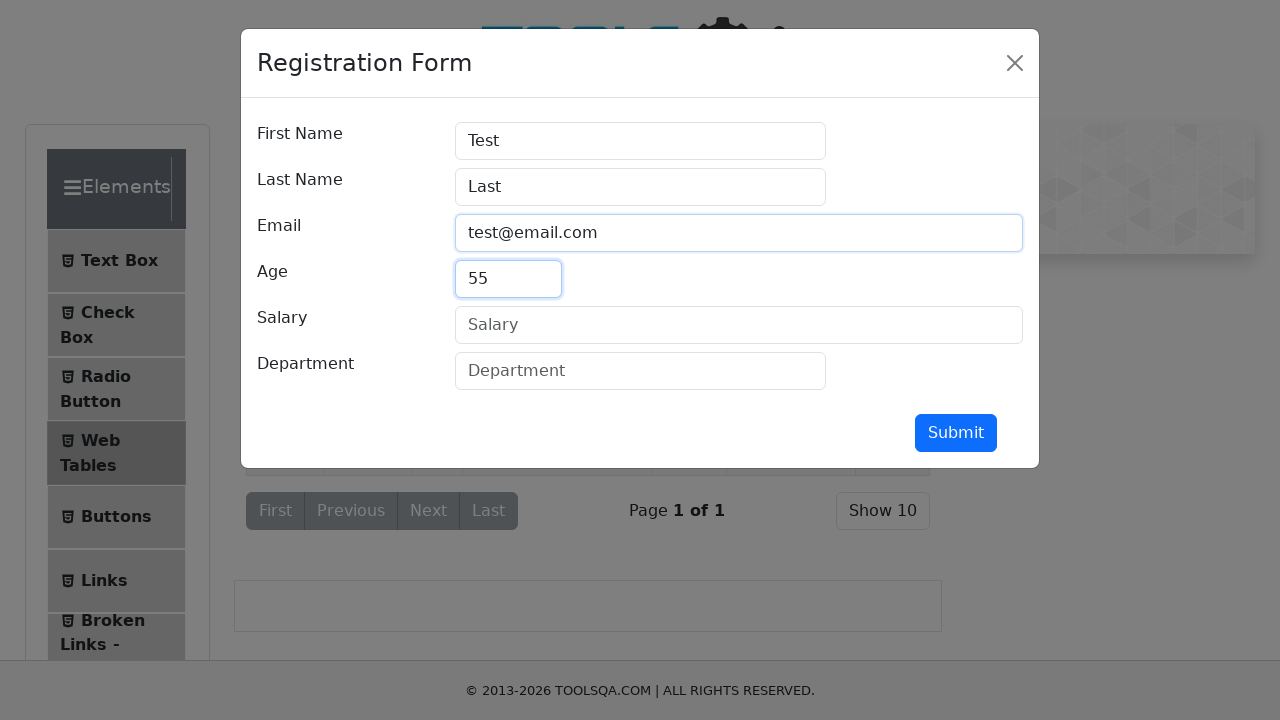

Filled salary field with '1000' on #salary
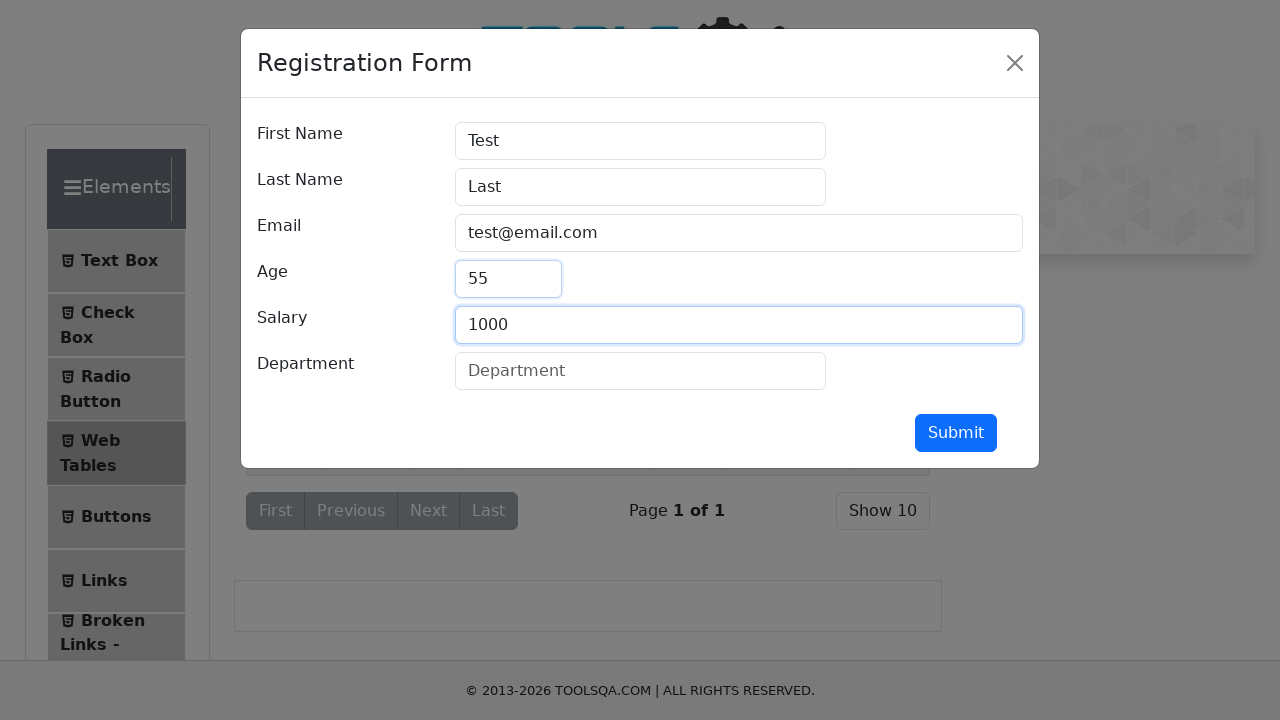

Filled department field with 'Building' on #department
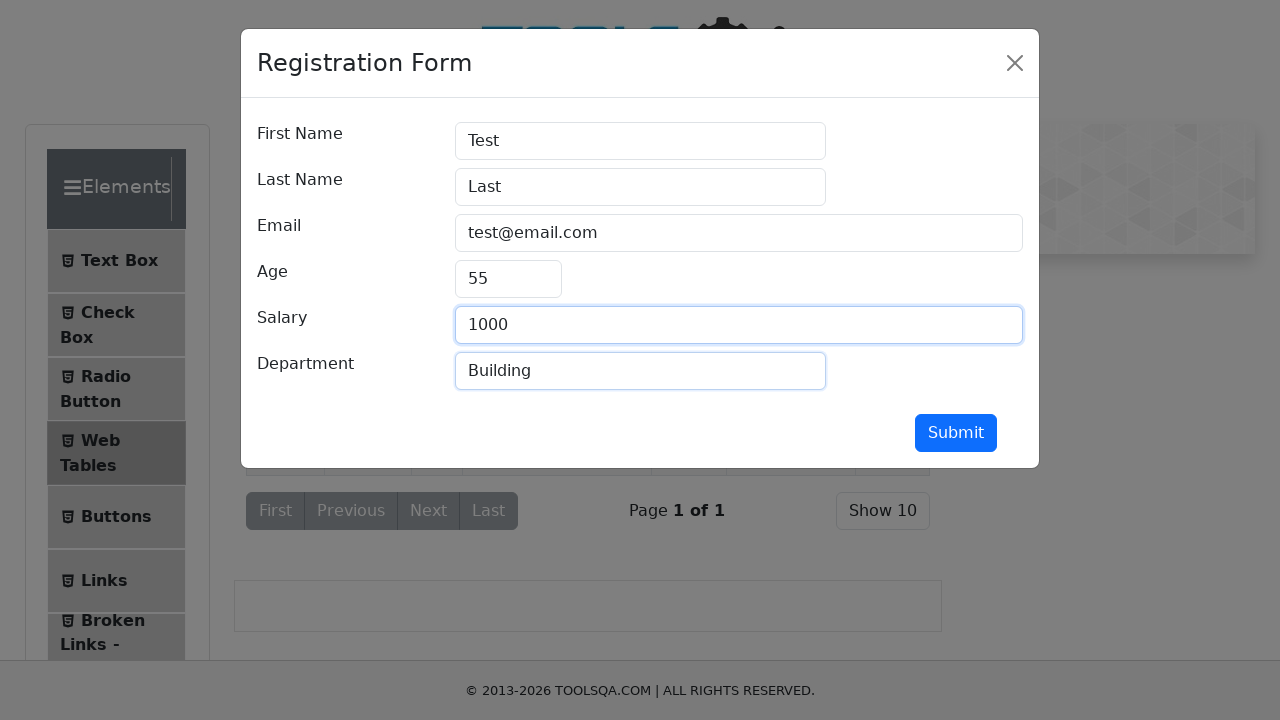

Clicked submit button to add new record at (956, 433) on #submit
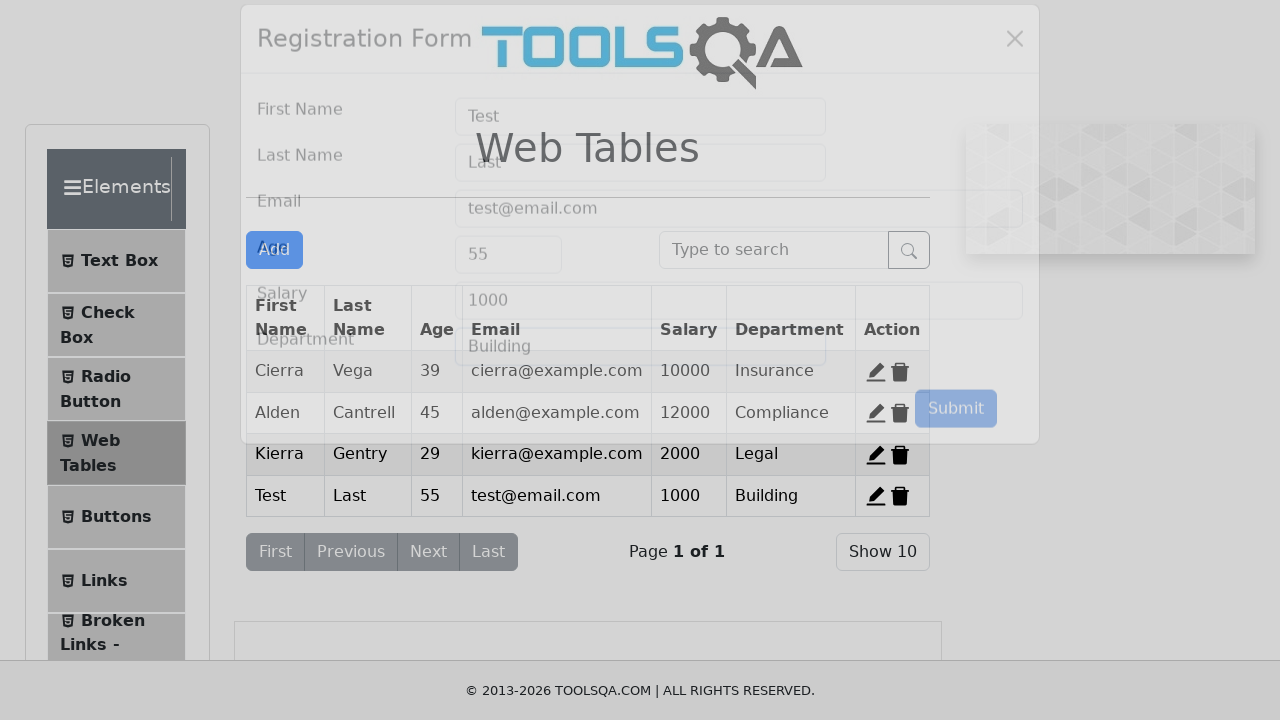

Verified new record with last name 'Last' is displayed in web table
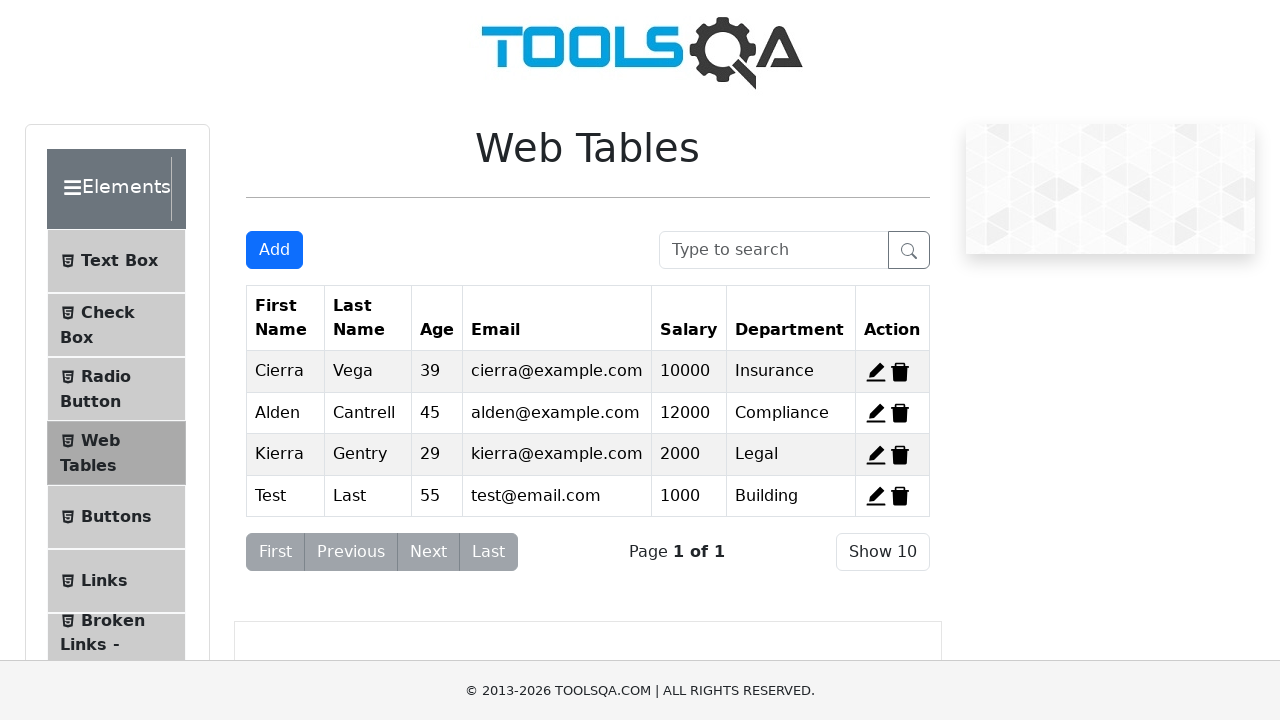

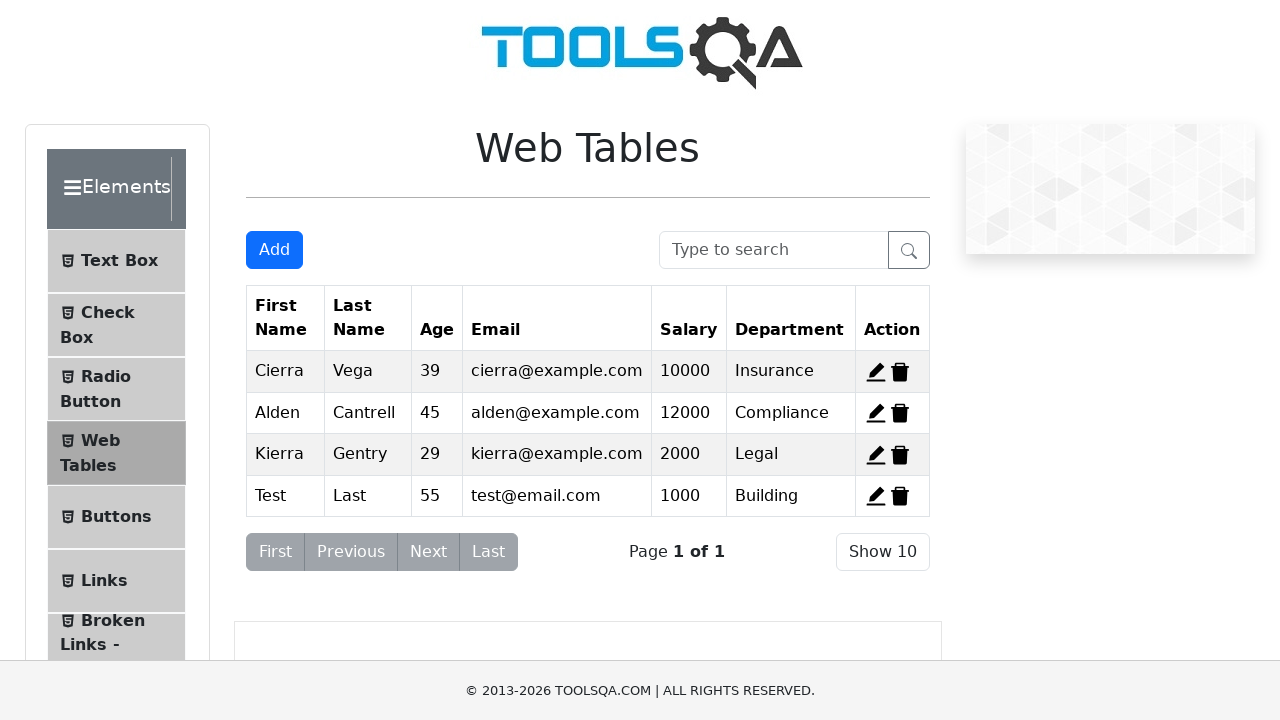